Tests a math quiz form by reading a value from the page, calculating the result using a logarithmic formula, filling in the answer, checking robot verification checkboxes, and submitting the form.

Starting URL: https://suninjuly.github.io/math.html

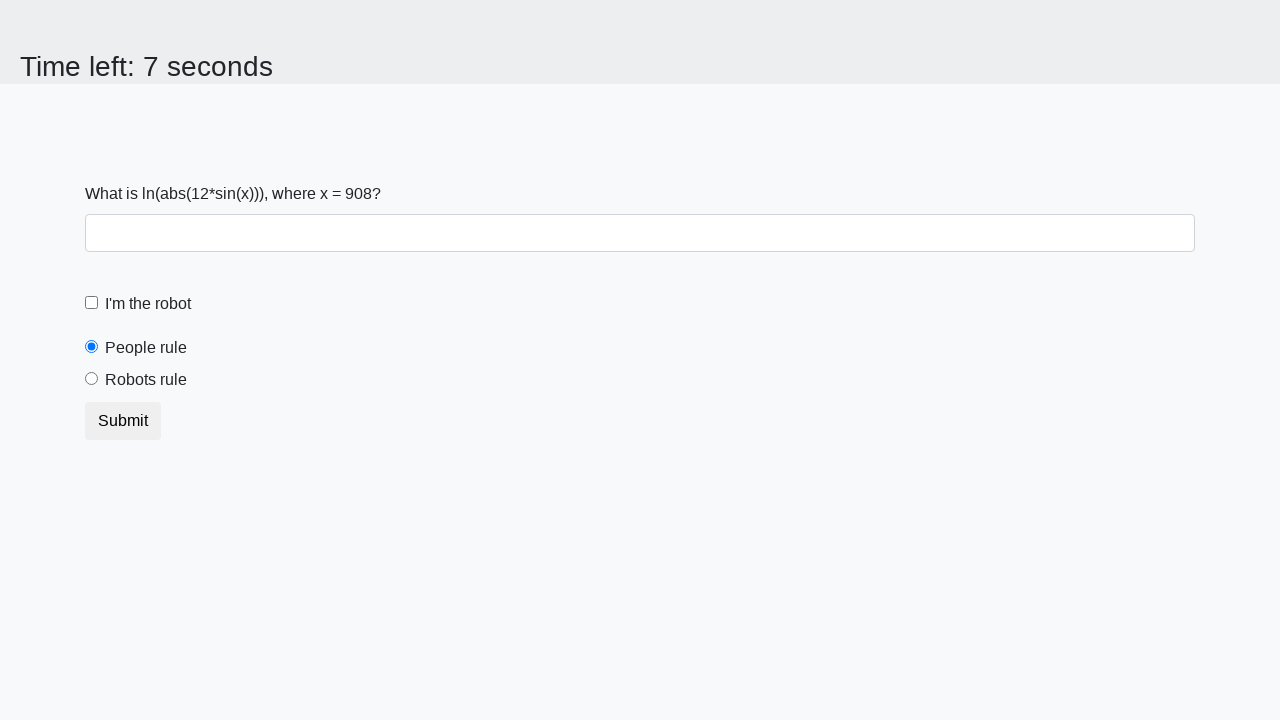

Located the input value element on the page
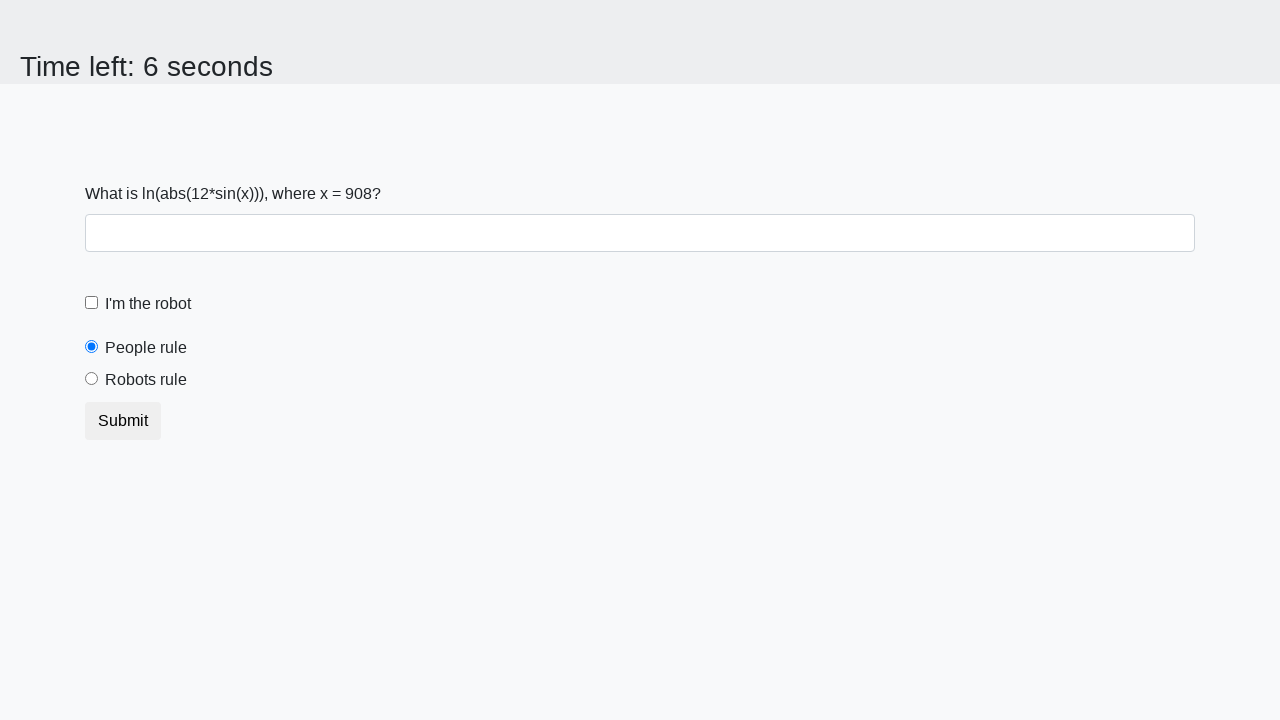

Read the x value from the page
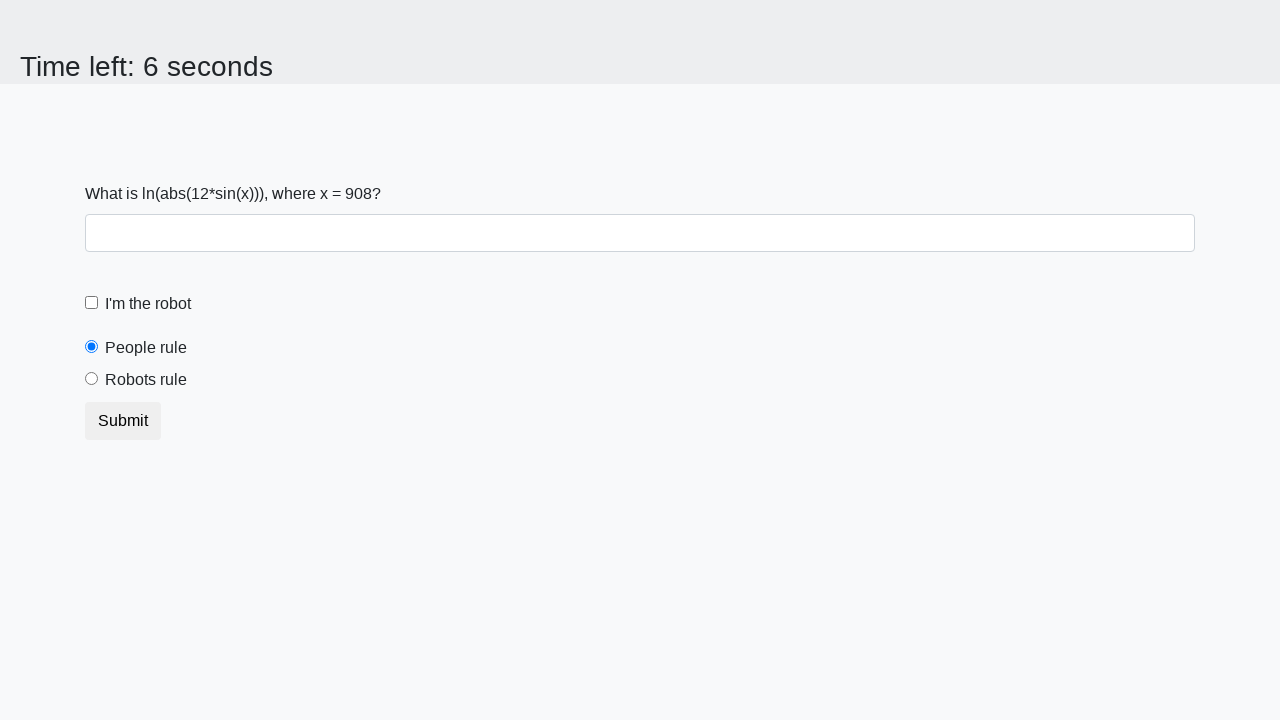

Calculated the answer using logarithmic formula: log(|12*sin(x)|)
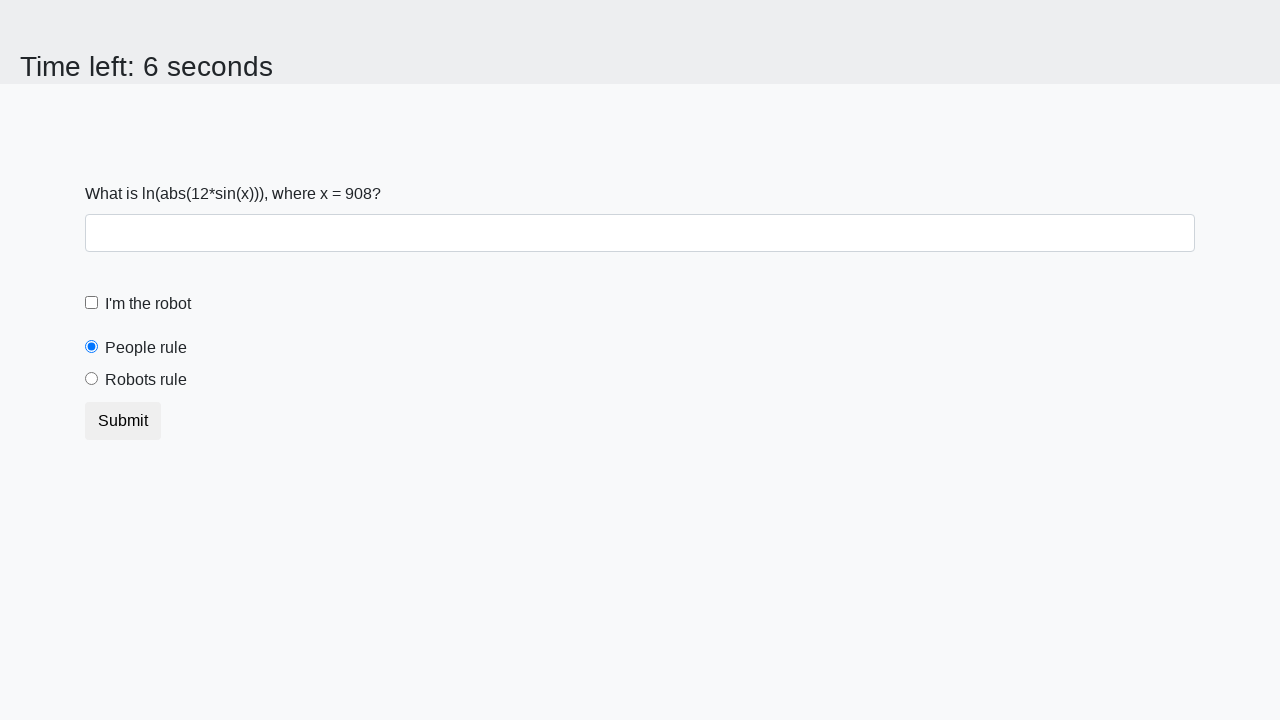

Filled in the calculated answer in the answer field on #answer
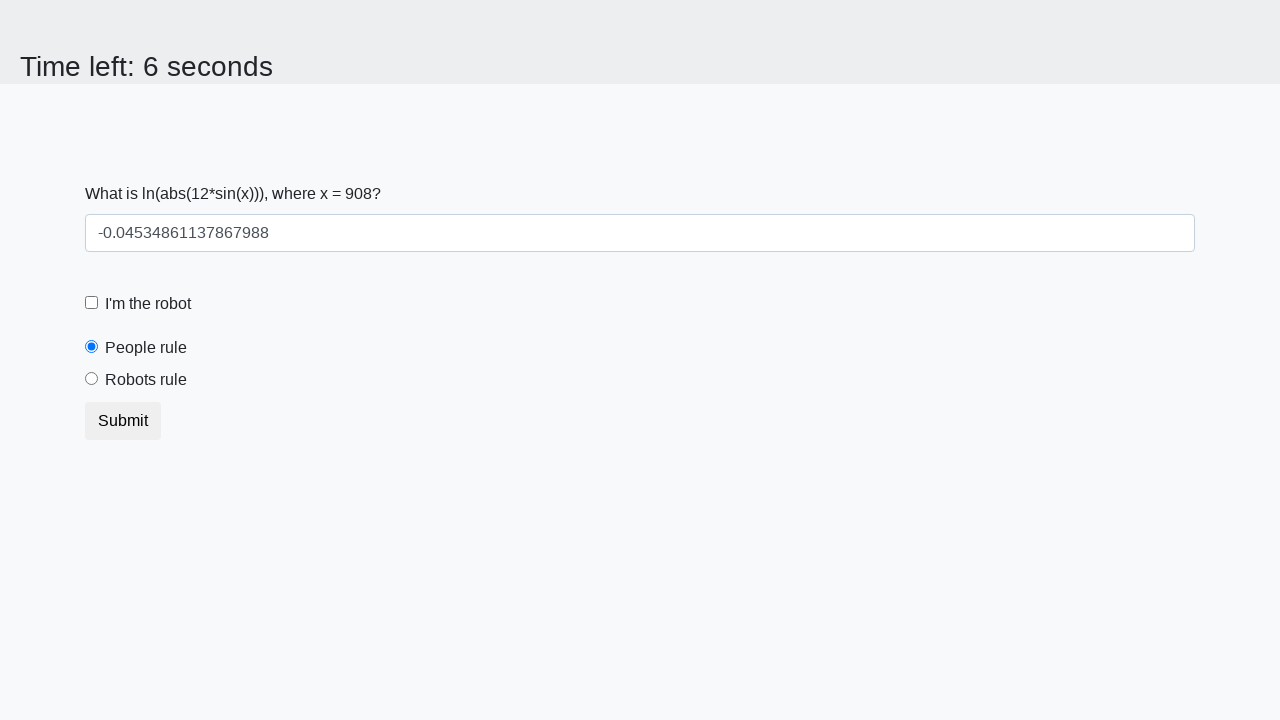

Clicked the robot verification checkbox at (92, 303) on #robotCheckbox
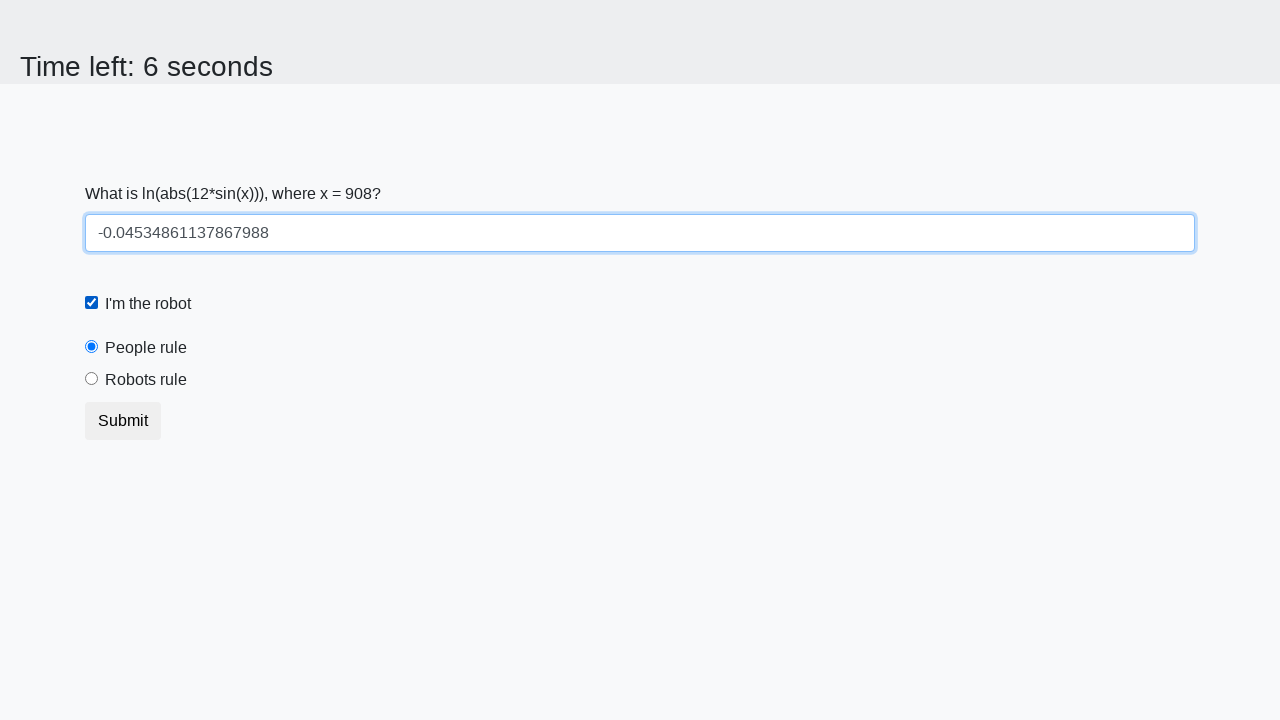

Clicked the robots rule checkbox at (92, 379) on #robotsRule
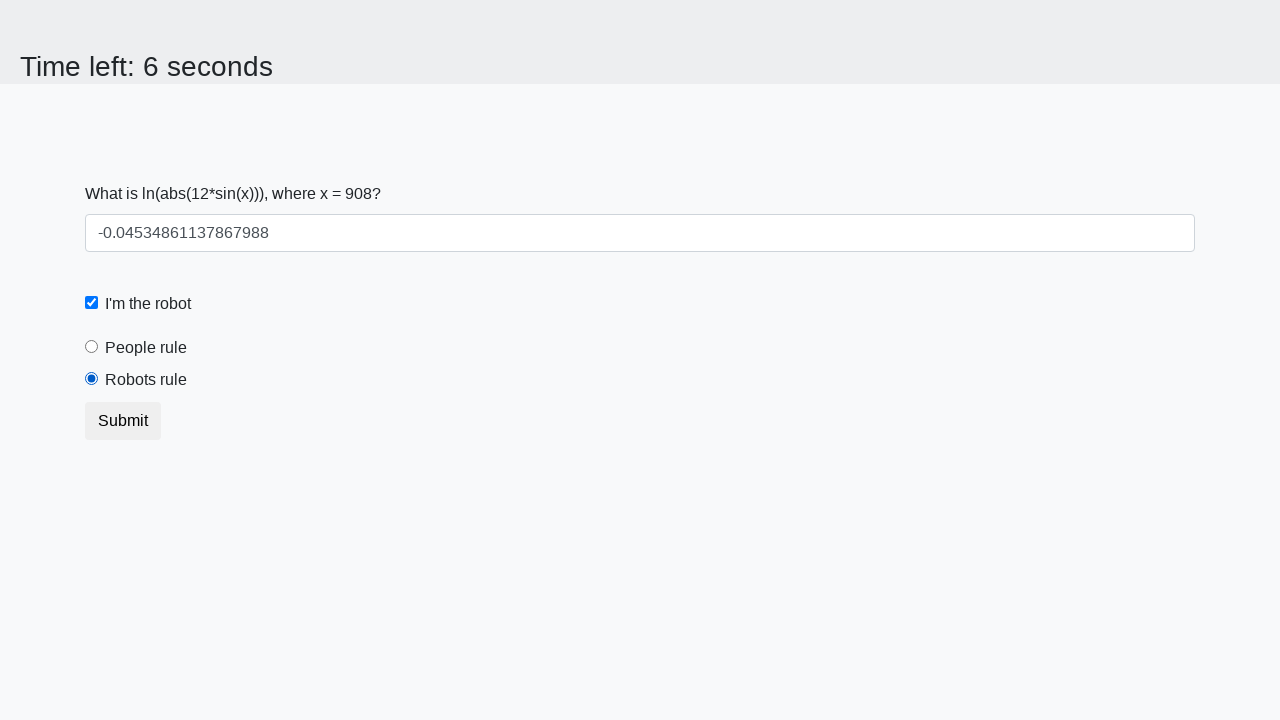

Clicked the submit button to submit the form at (123, 421) on button.btn
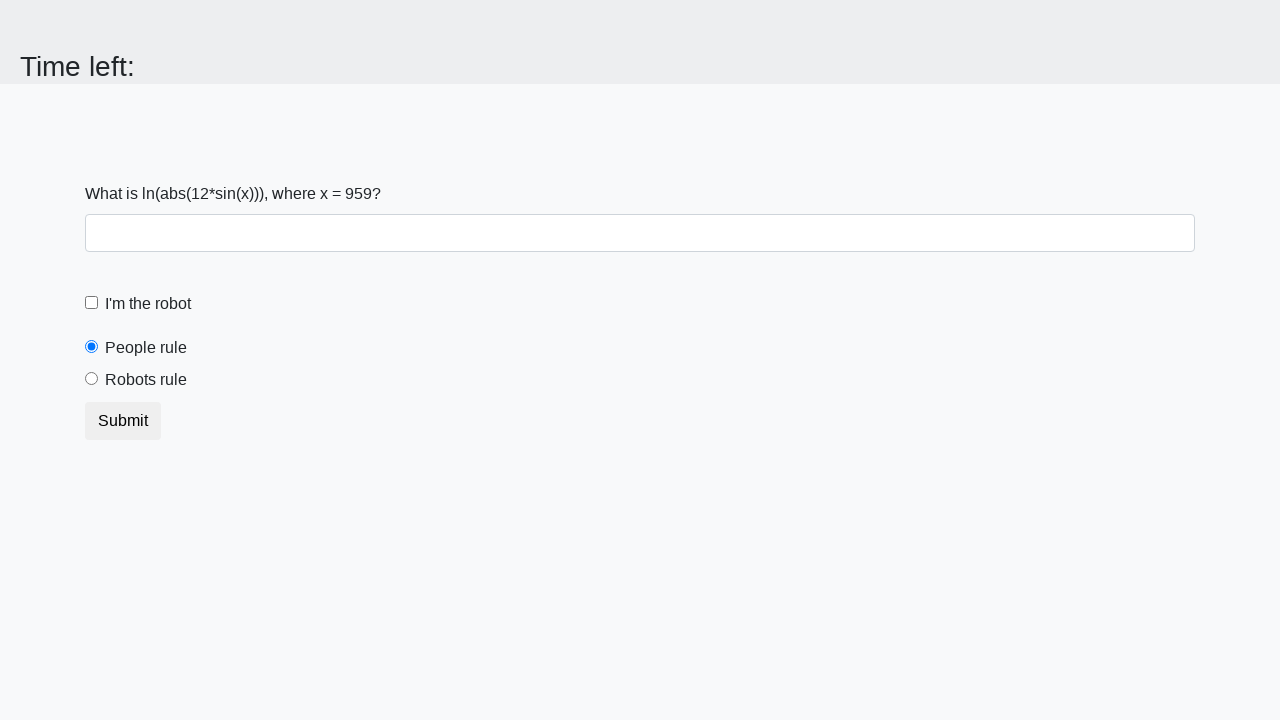

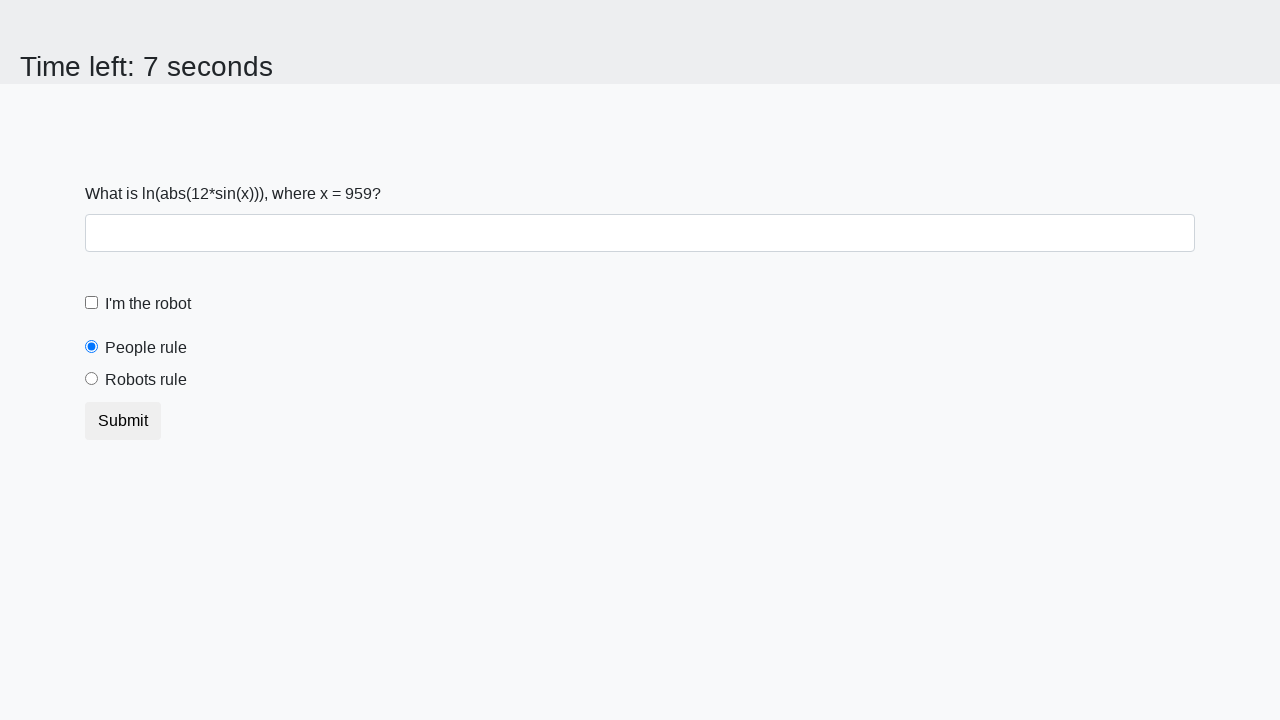